Tests the search functionality on OpenStreetMap by searching for "Prague" and verifying search results are displayed

Starting URL: https://openstreetmap.org/

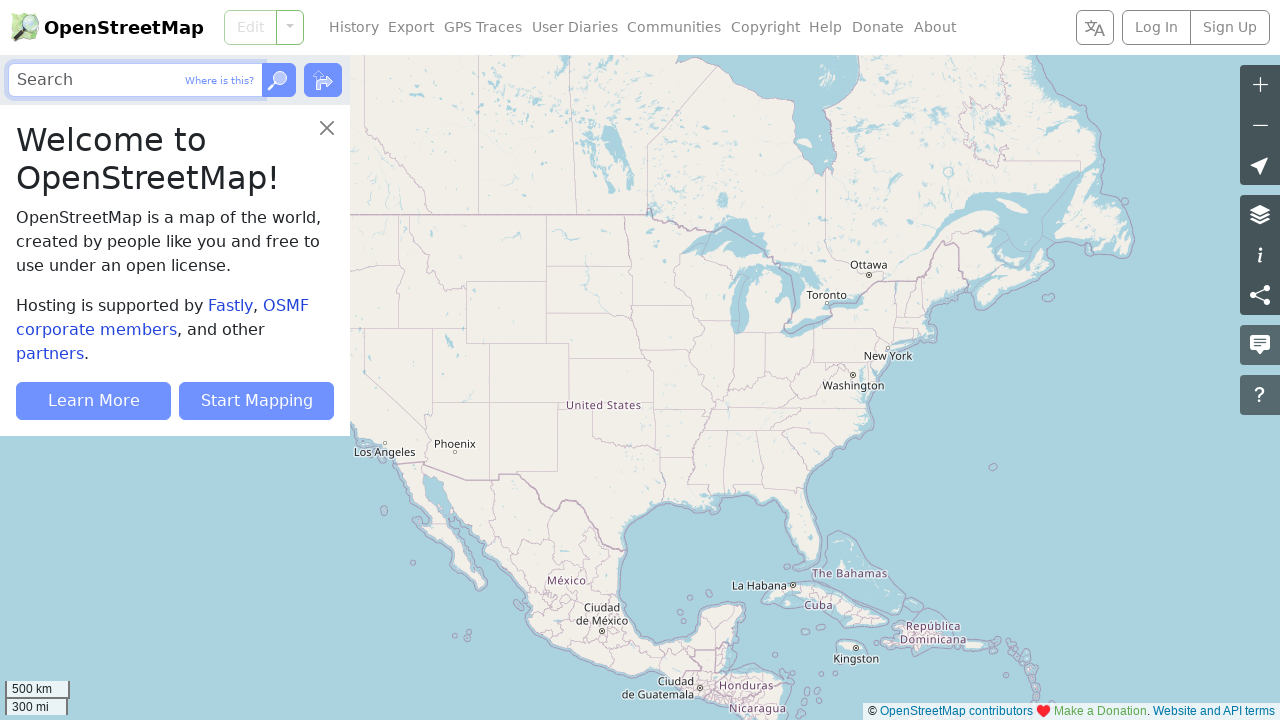

Waited for page to fully load (networkidle)
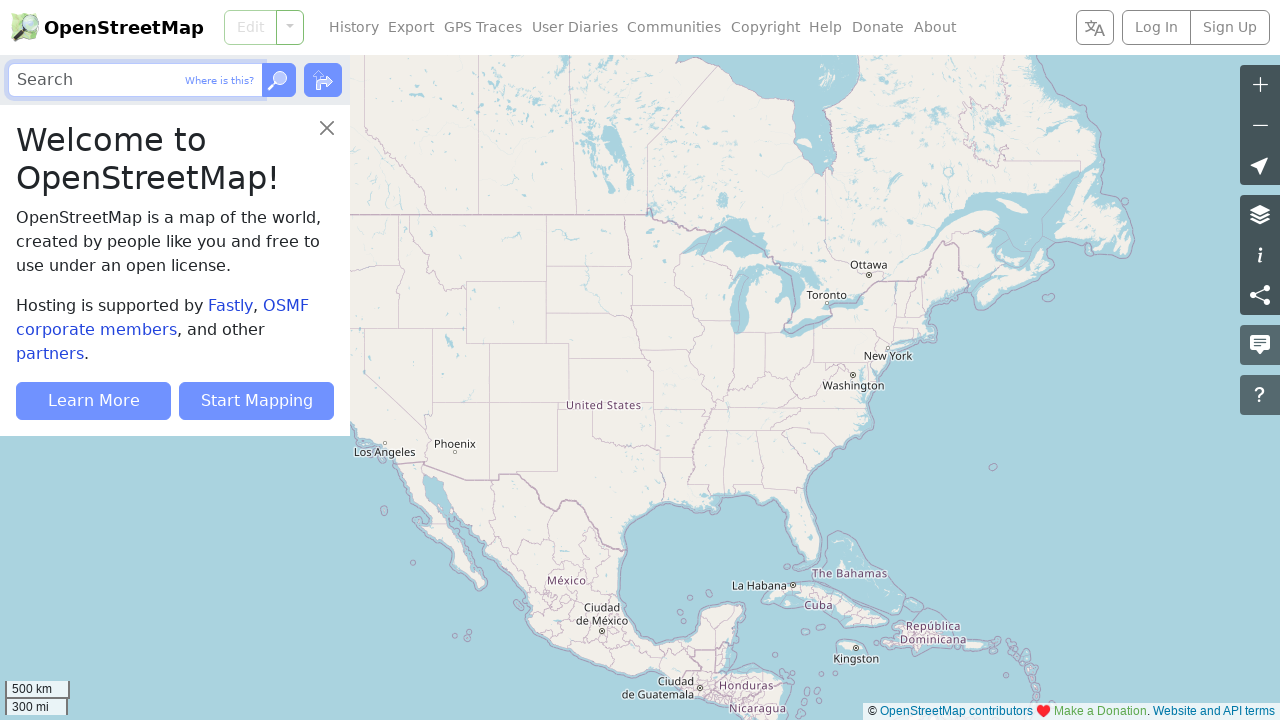

Located search bar element
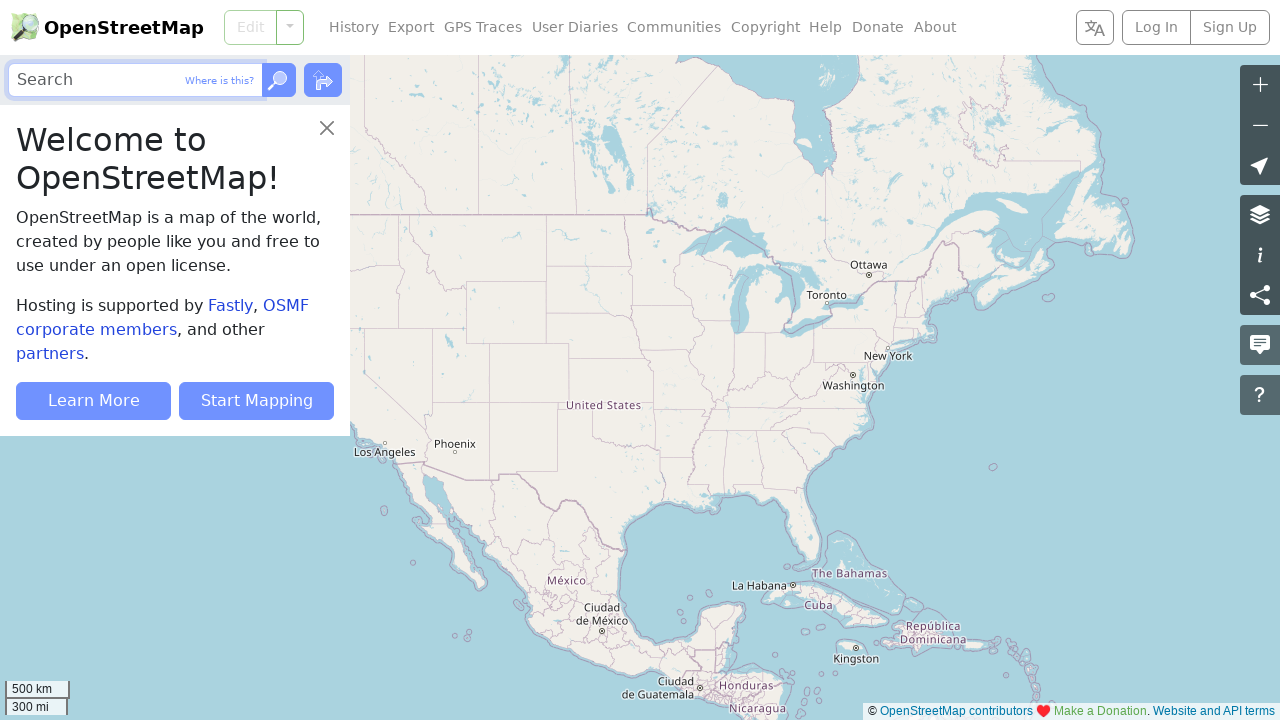

Filled search bar with 'Prague' on internal:role=textbox[name="Search"i]
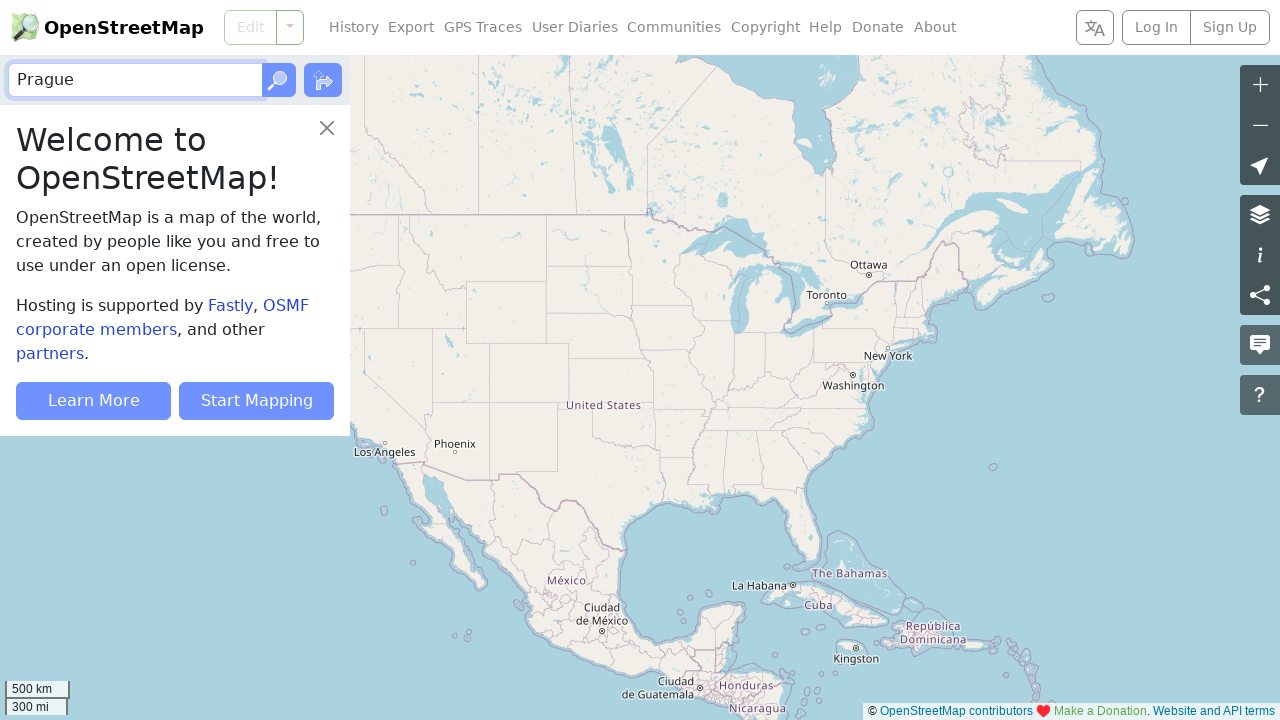

Located Go button
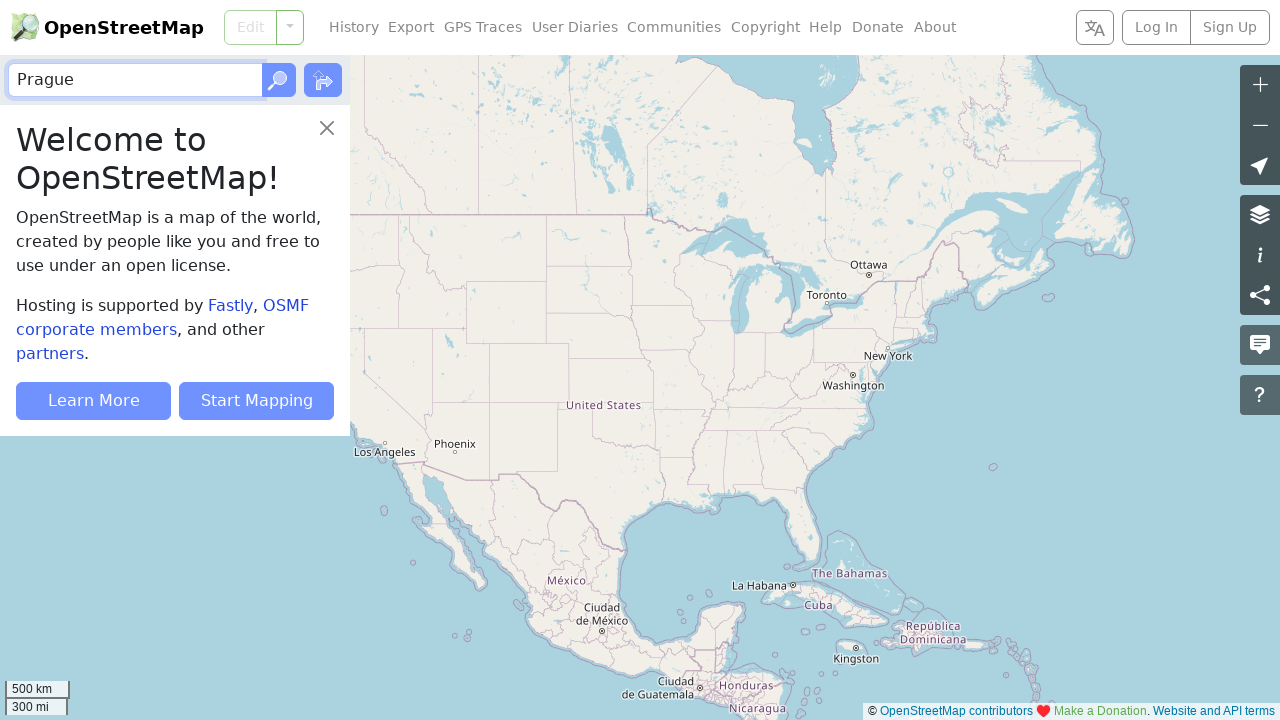

Clicked Go button to search for Prague at (279, 80) on internal:role=button[name="Go"i]
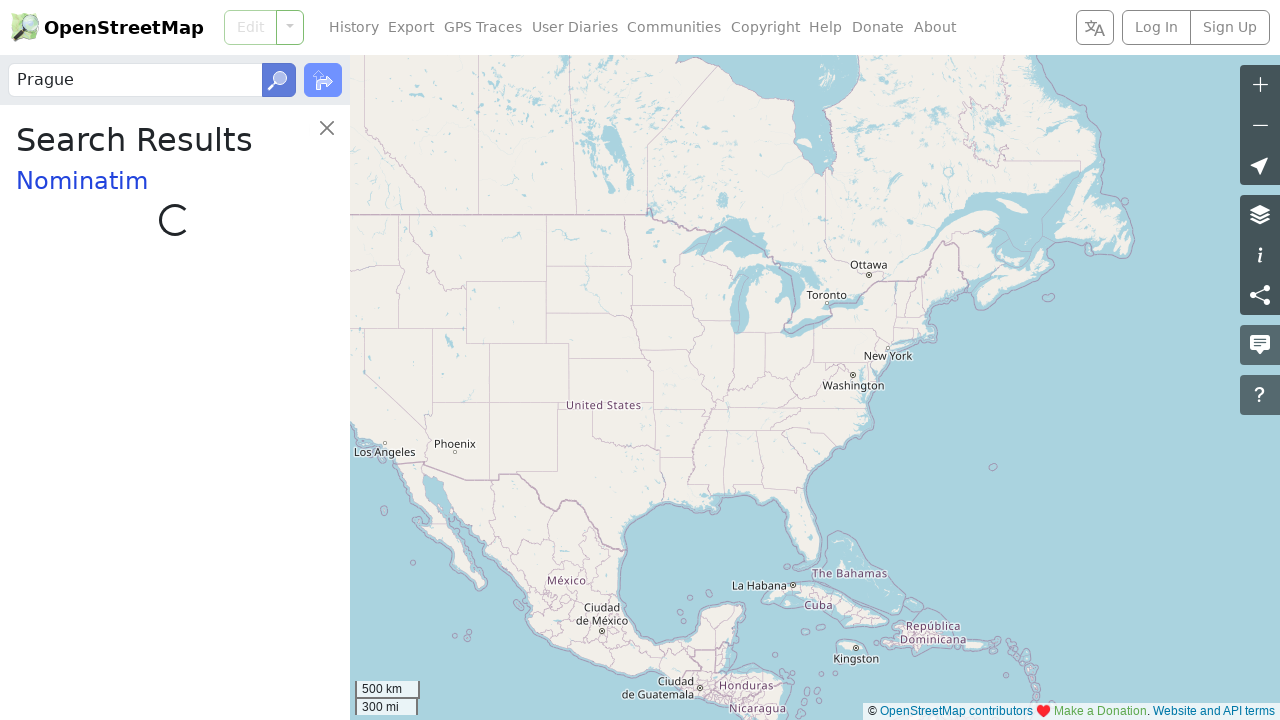

Search results appeared in sidebar
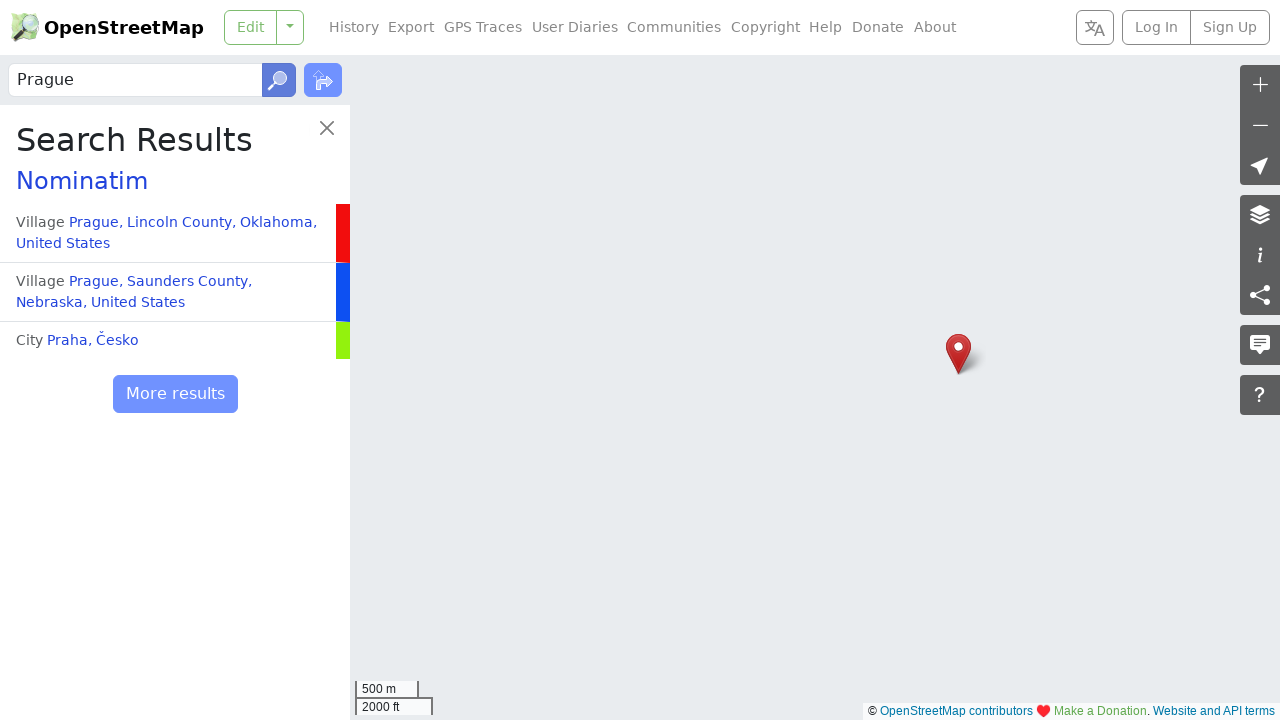

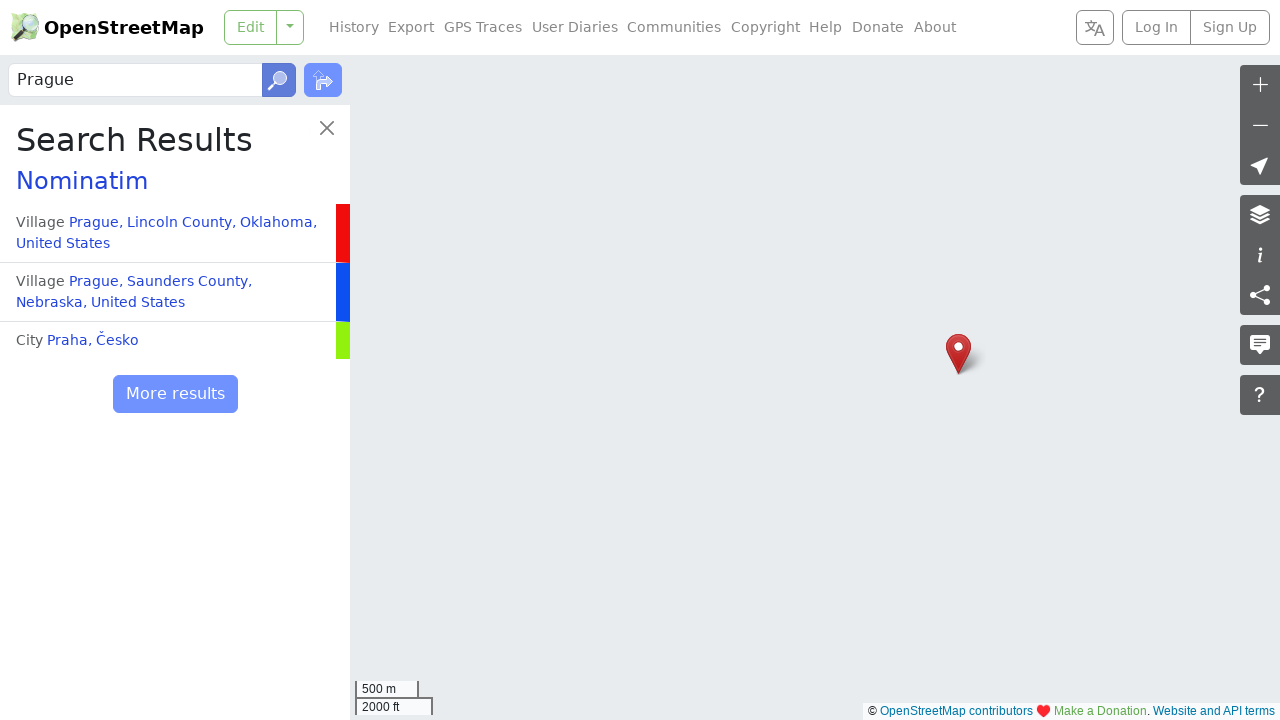